Tests the prompt alert by clicking the prompt button, entering a name in the prompt dialog, and verifying the result shows the entered name

Starting URL: https://demoqa.com/alerts

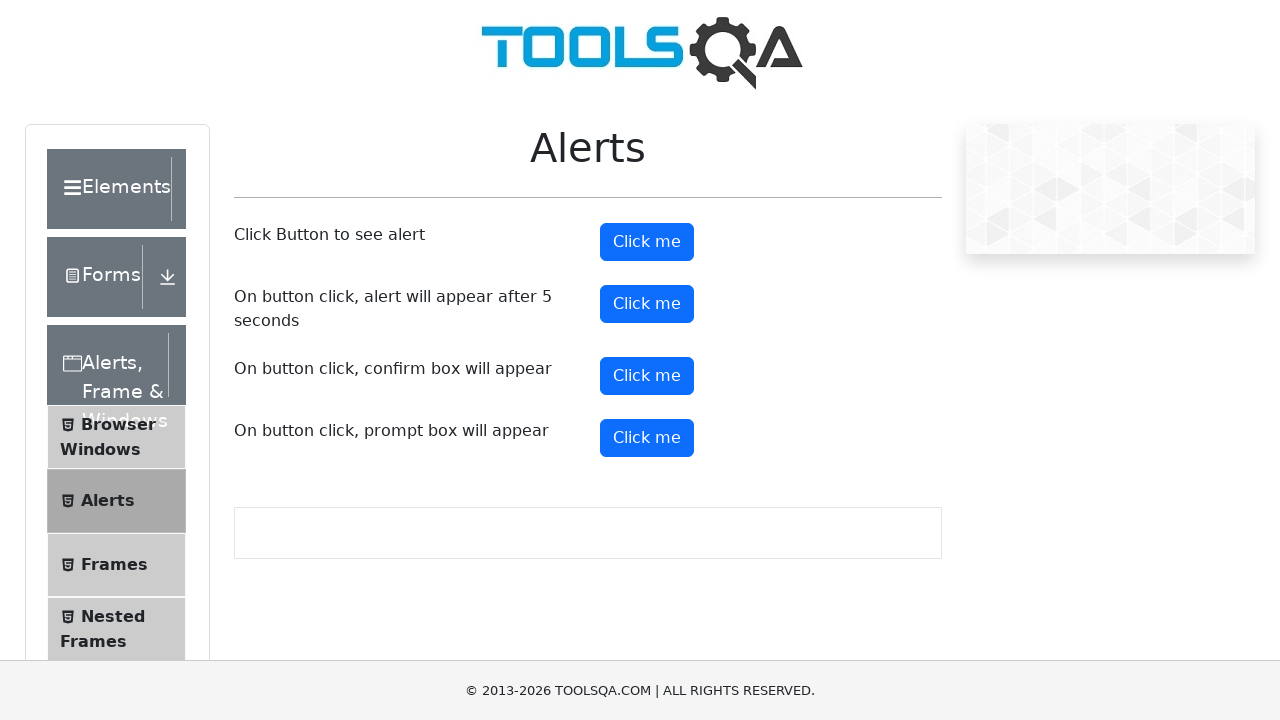

Set up dialog handler to accept prompt with 'Marcus'
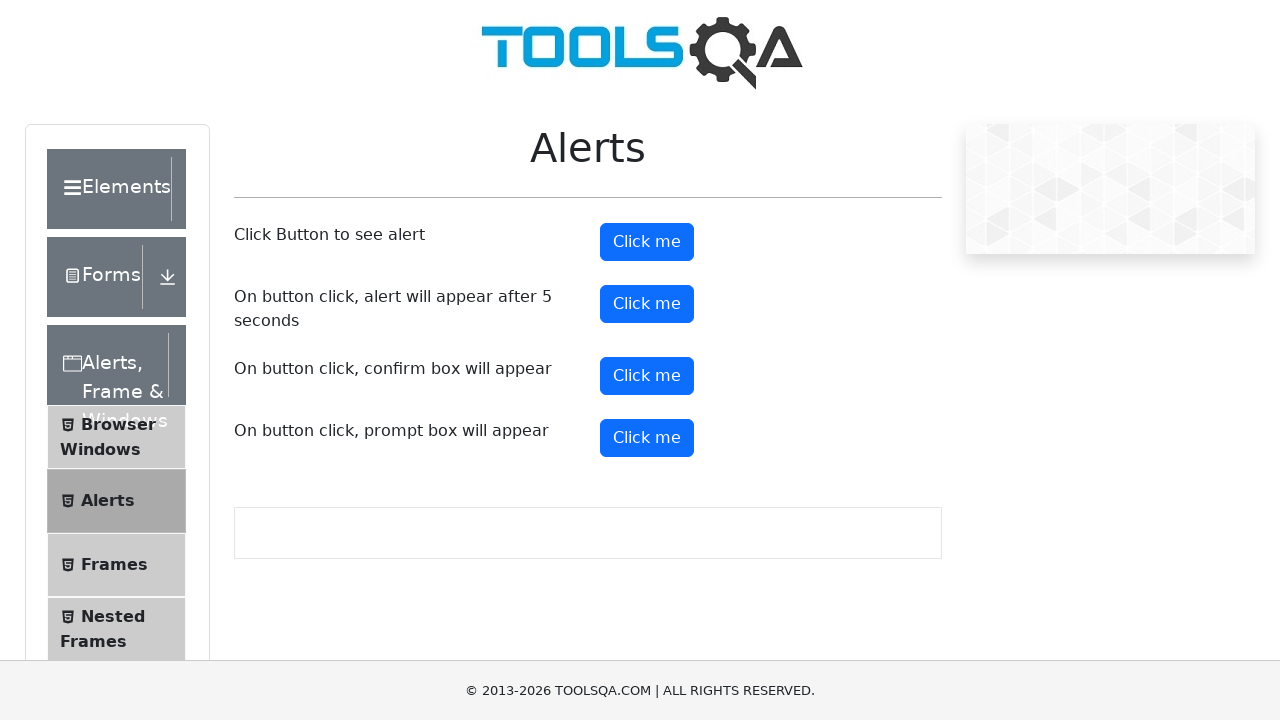

Clicked the prompt button at (647, 438) on #promtButton
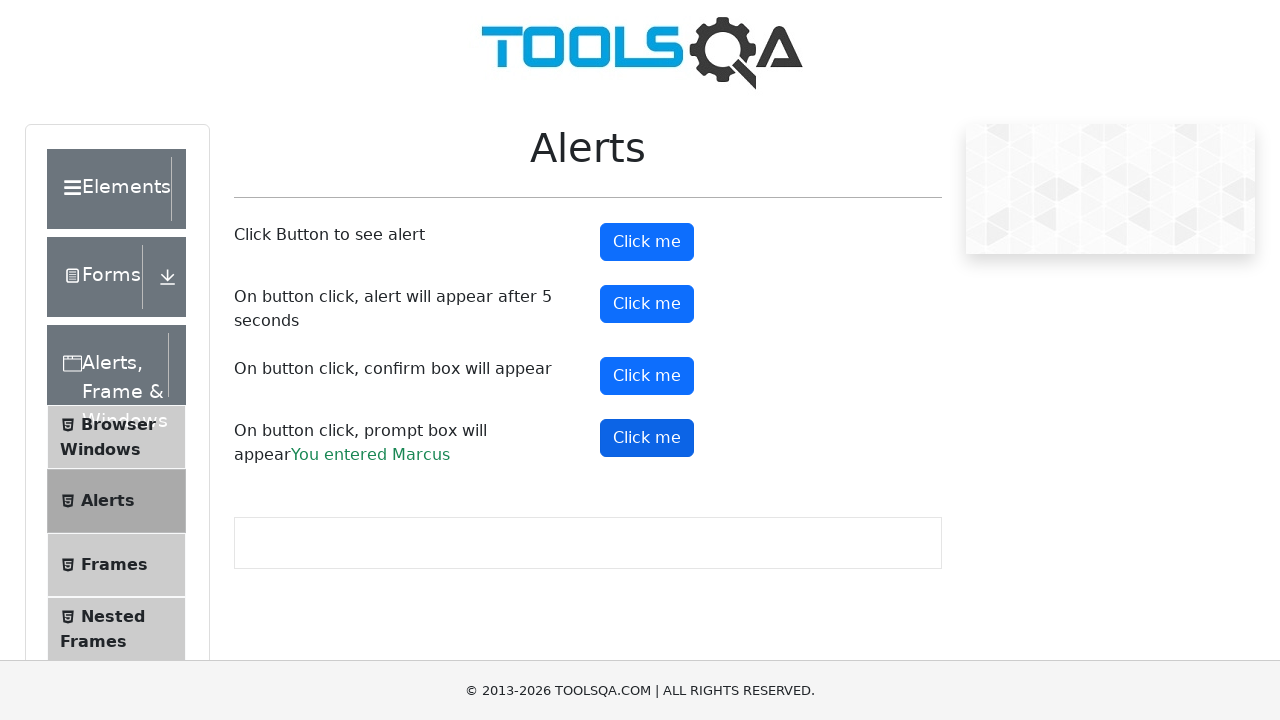

Prompt result text appeared on page
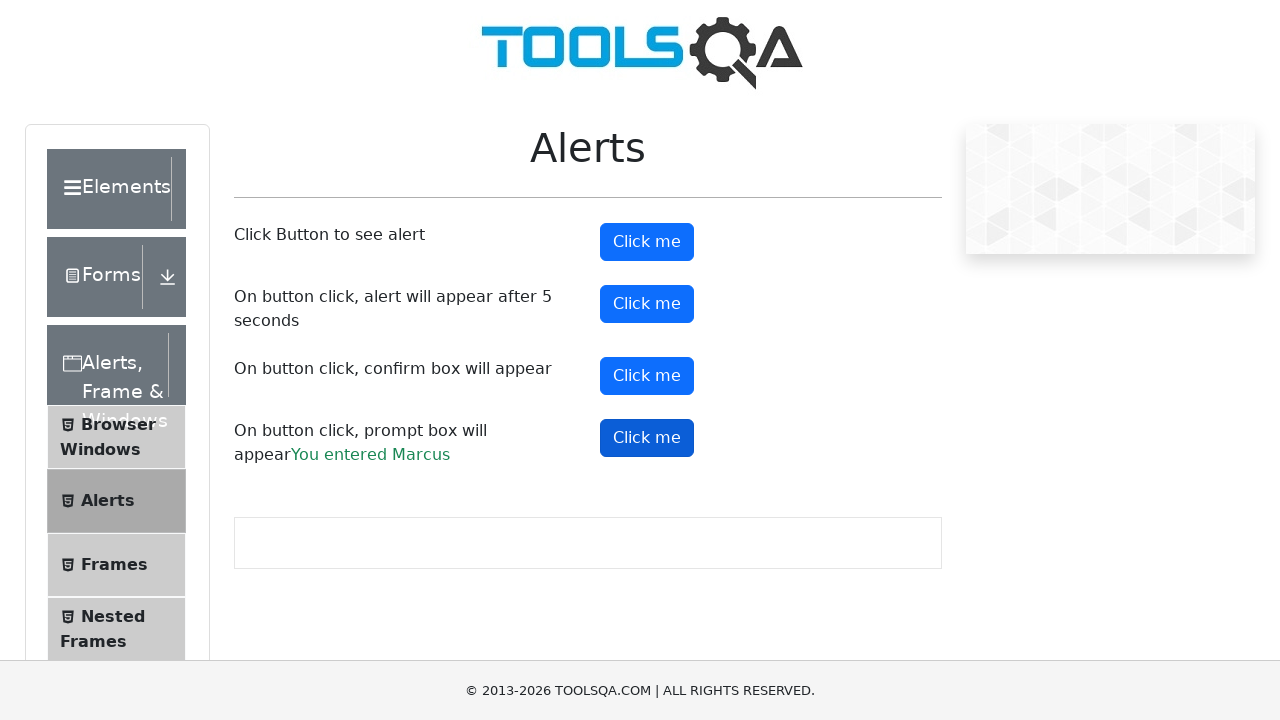

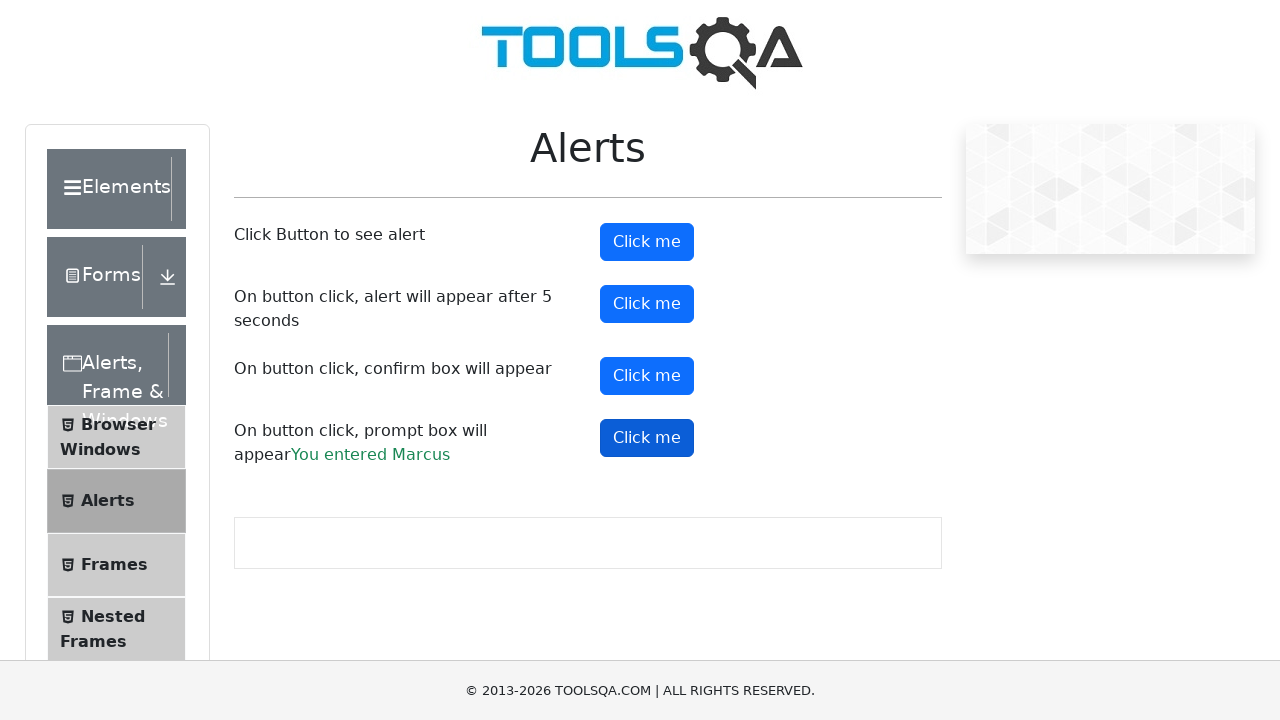